Tests checkbox toggle functionality by clicking a checkbox, verifying it becomes selected, clicking again, and verifying it becomes deselected.

Starting URL: https://rahulshettyacademy.com/AutomationPractice/

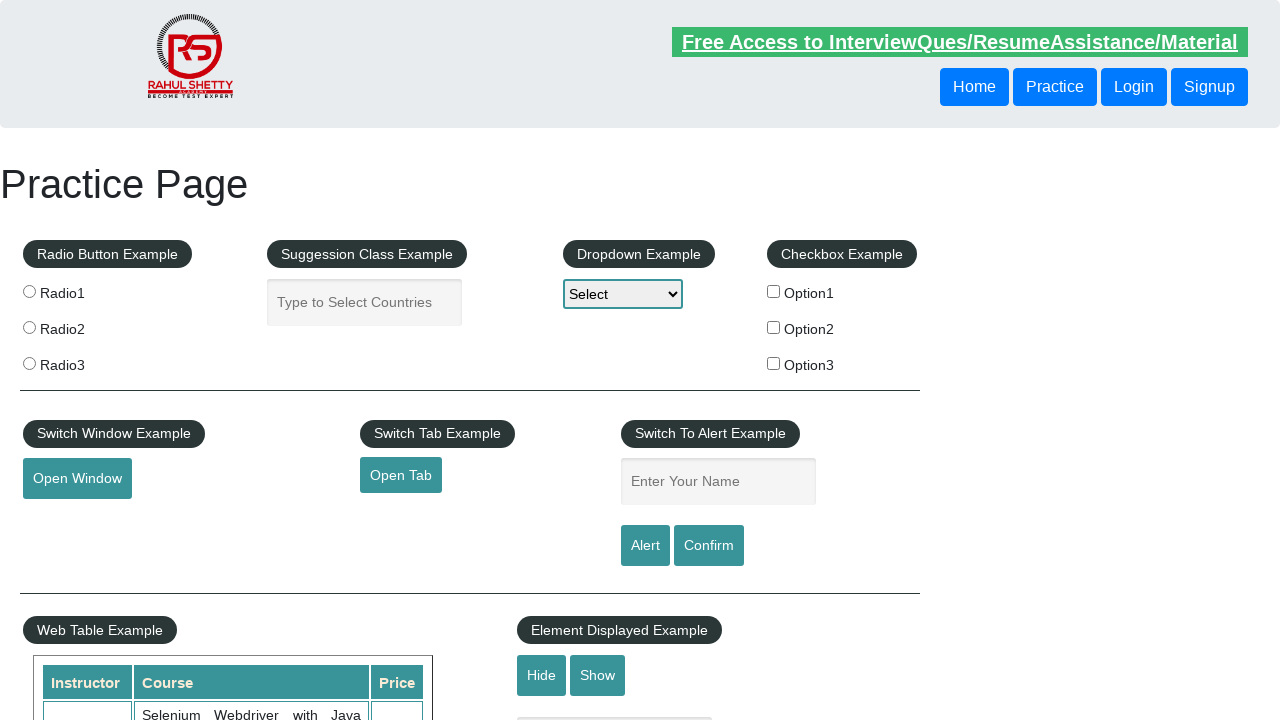

Located all checkboxes on the page
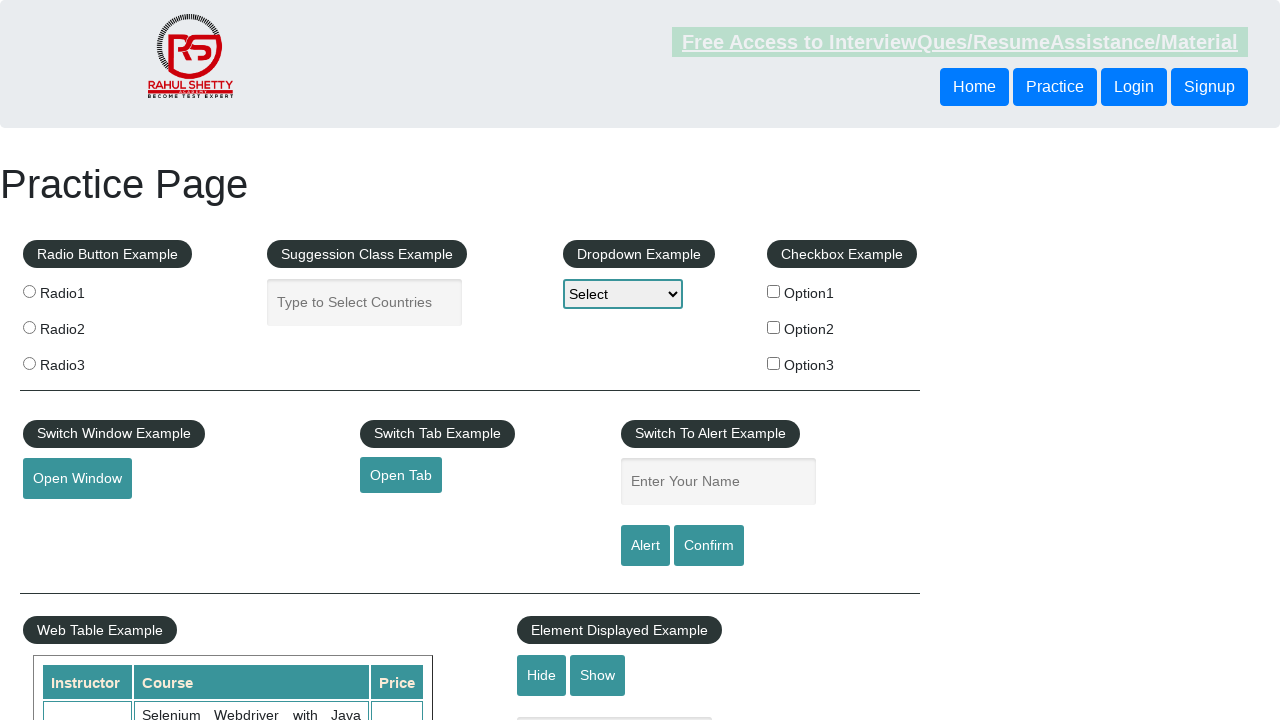

Counted 3 checkboxes on the page
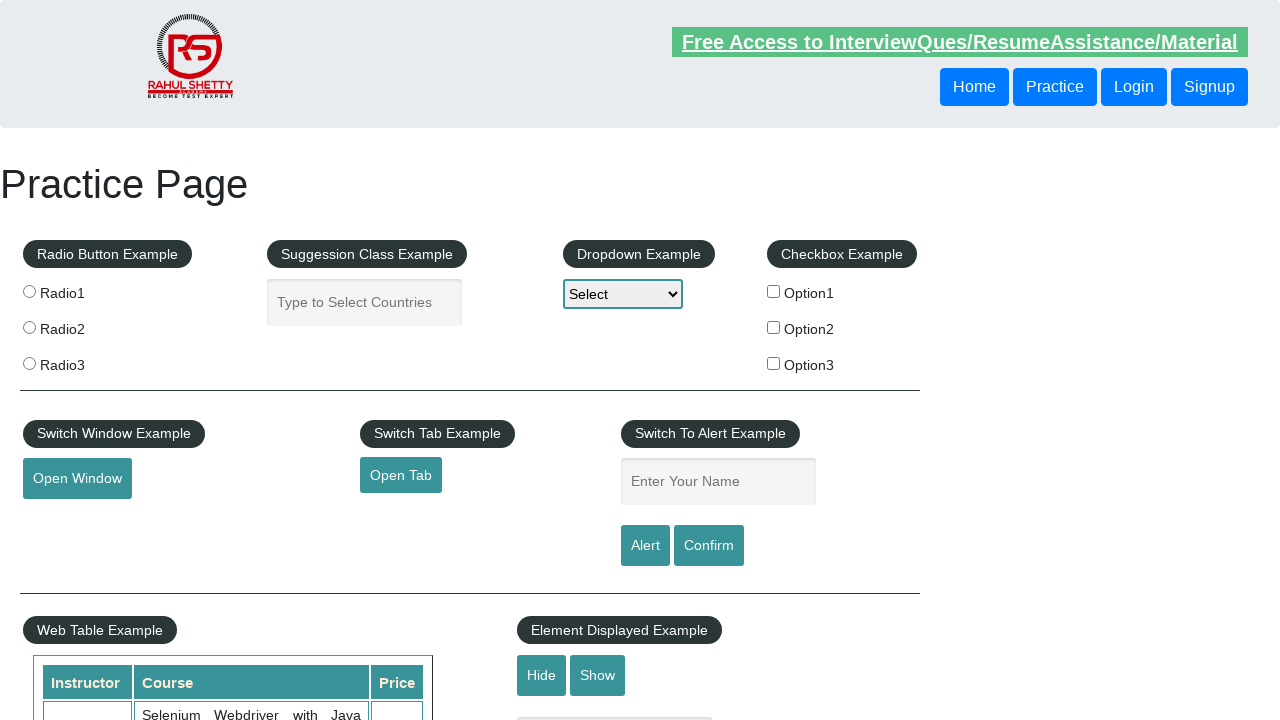

Located checkbox with id 'checkBoxOption1'
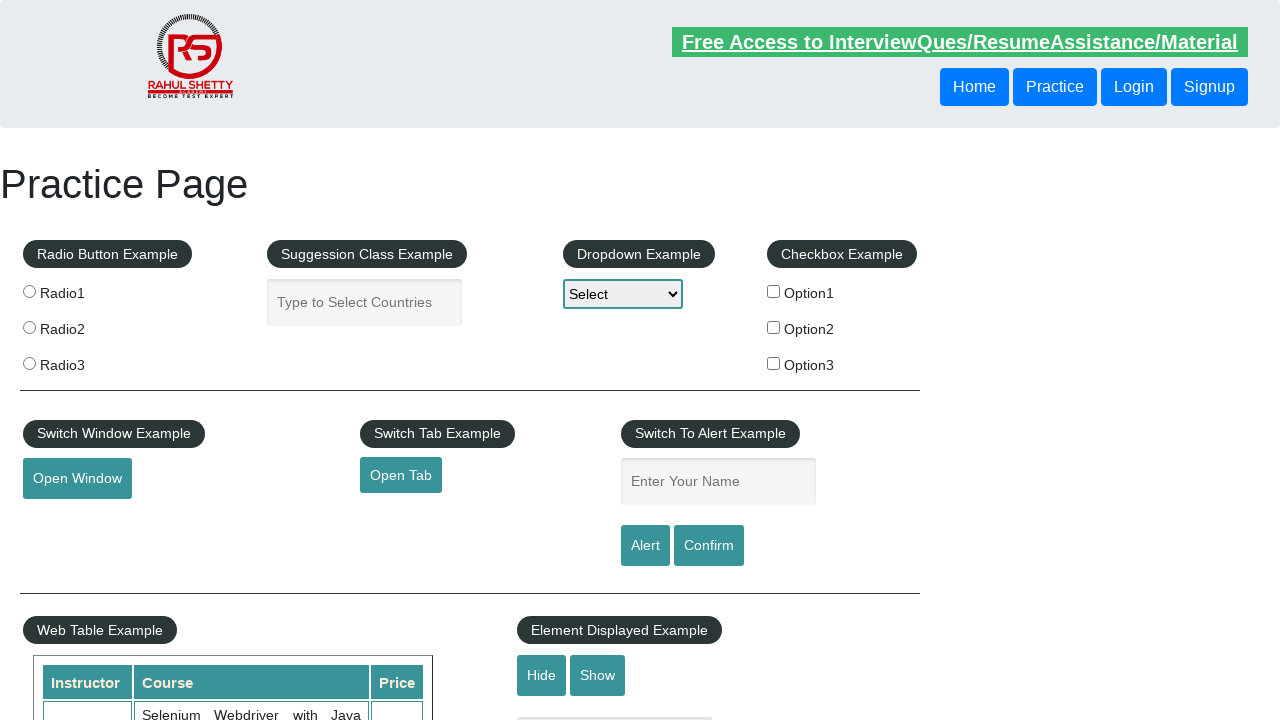

Clicked checkbox to select it at (774, 291) on #checkBoxOption1
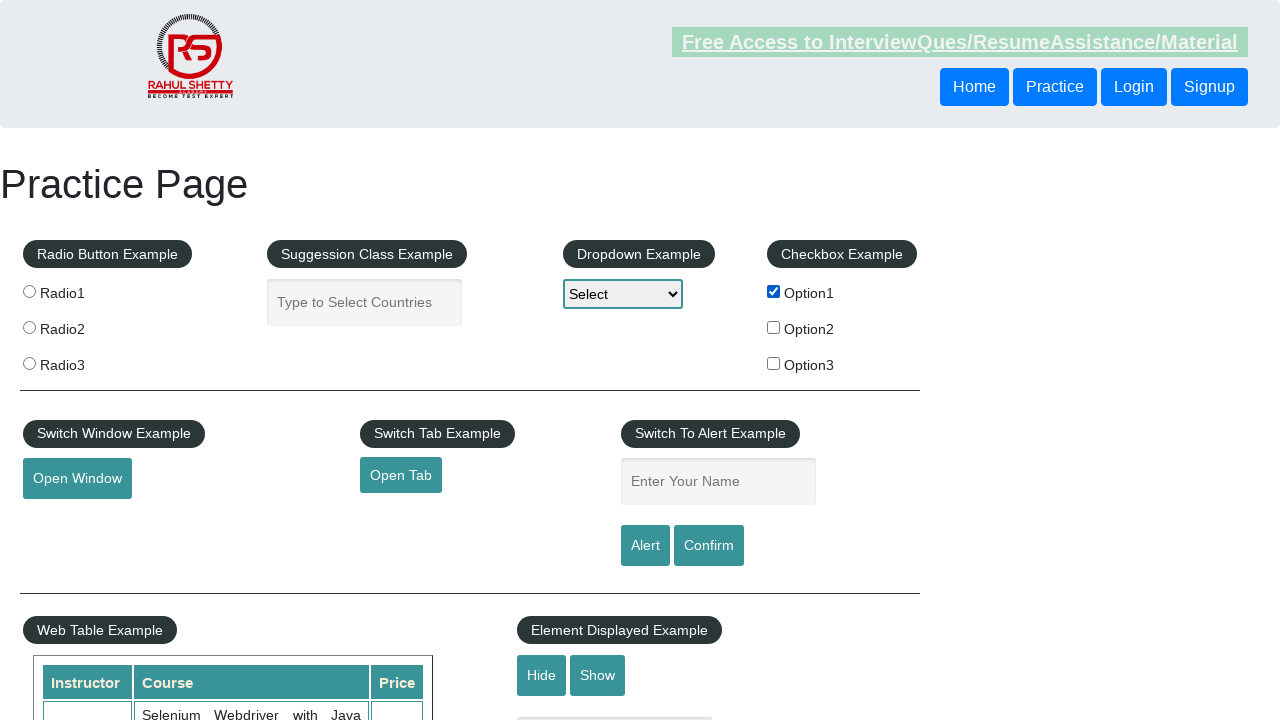

Verified checkbox is selected after first click
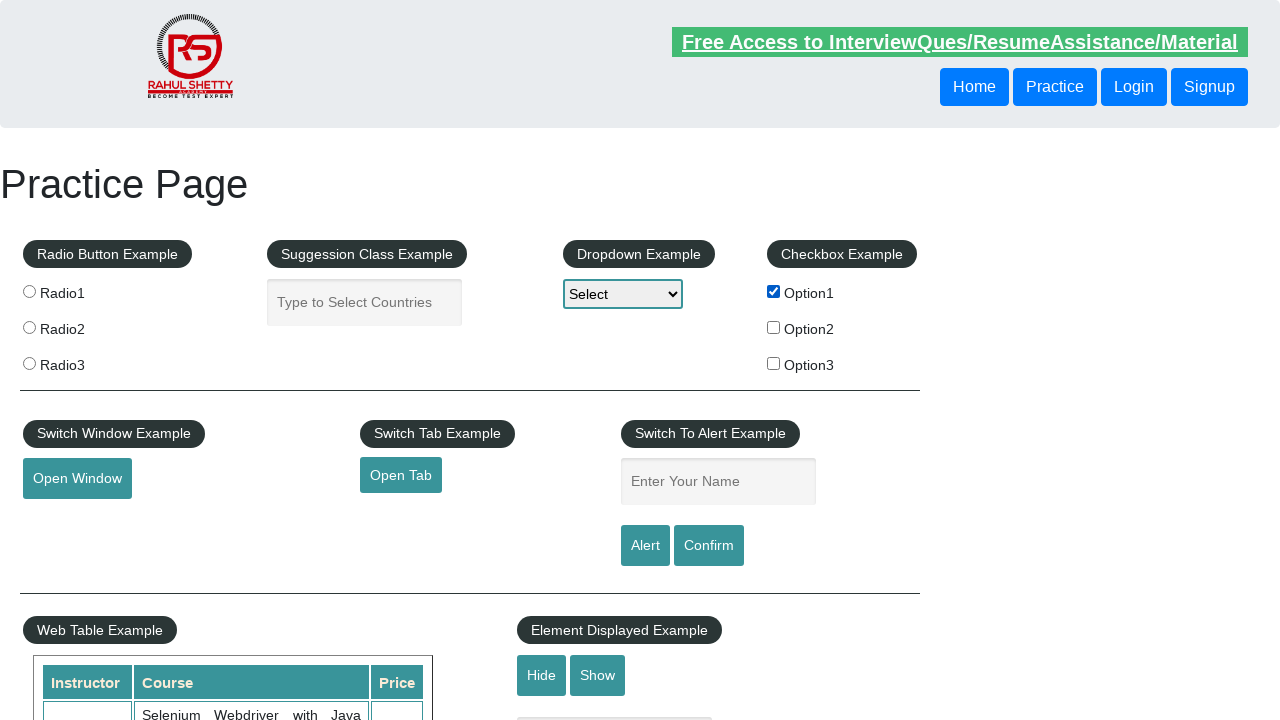

Clicked checkbox to deselect it at (774, 291) on #checkBoxOption1
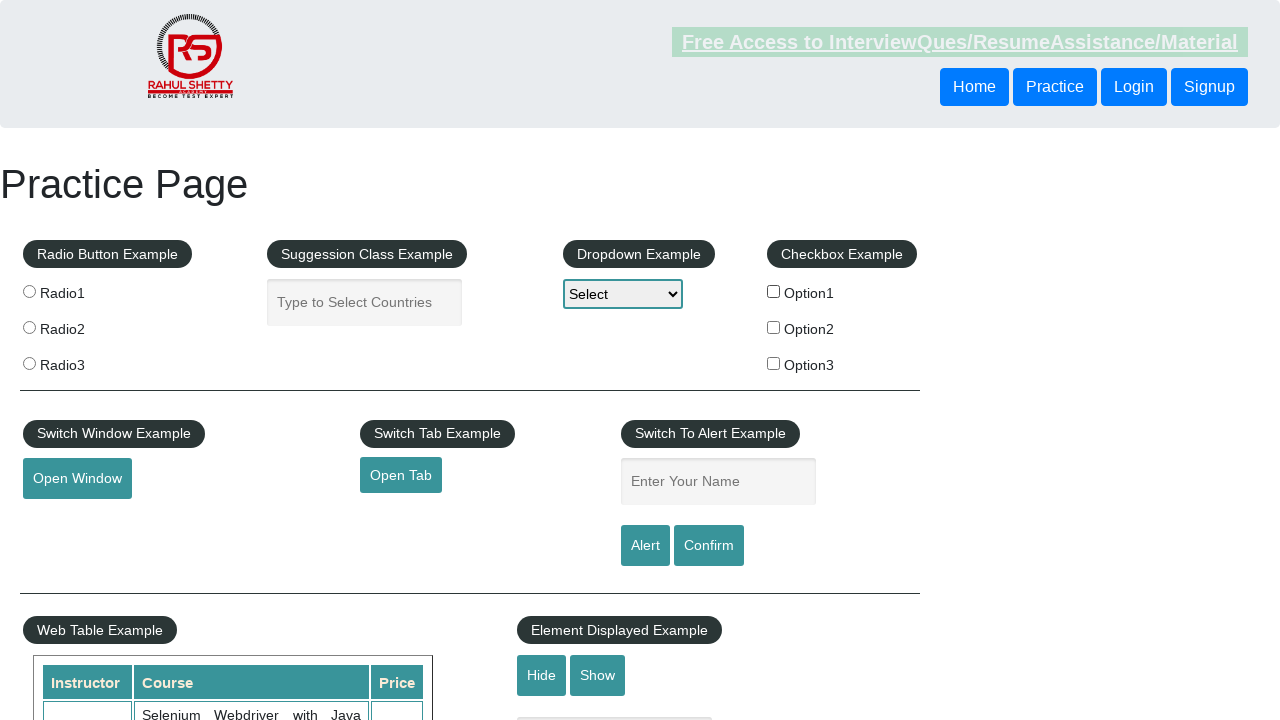

Verified checkbox is deselected after second click
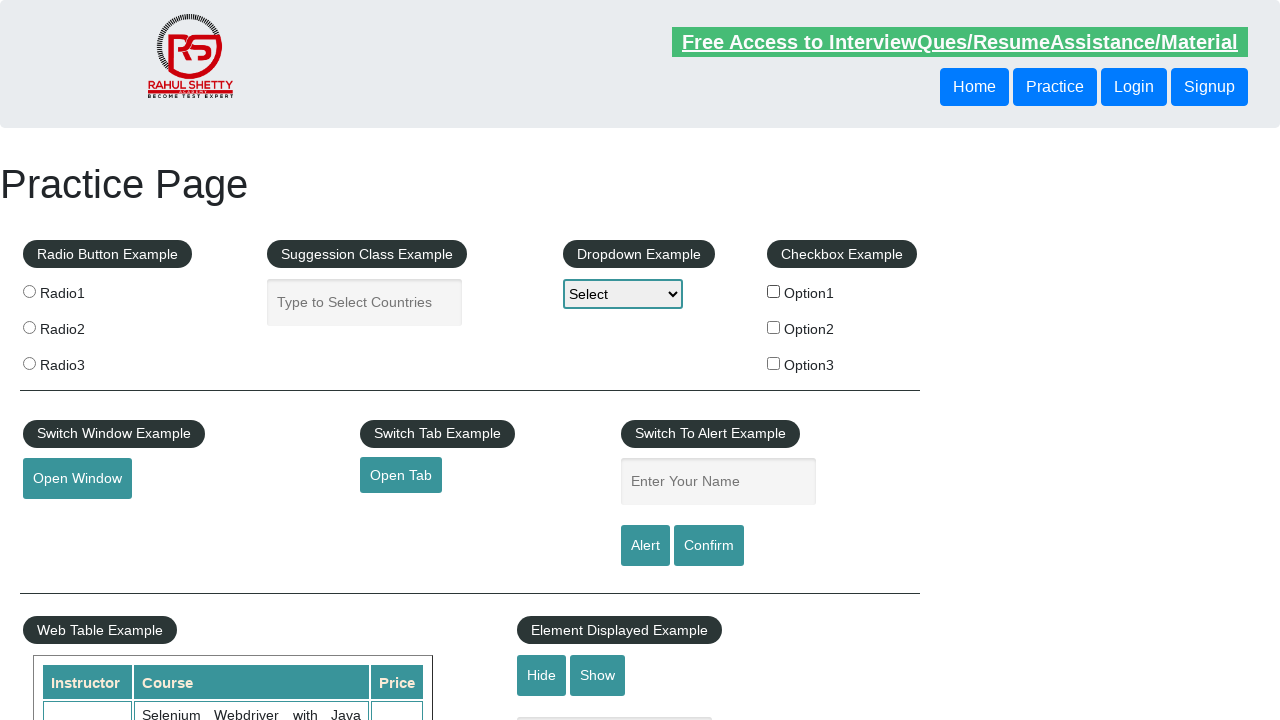

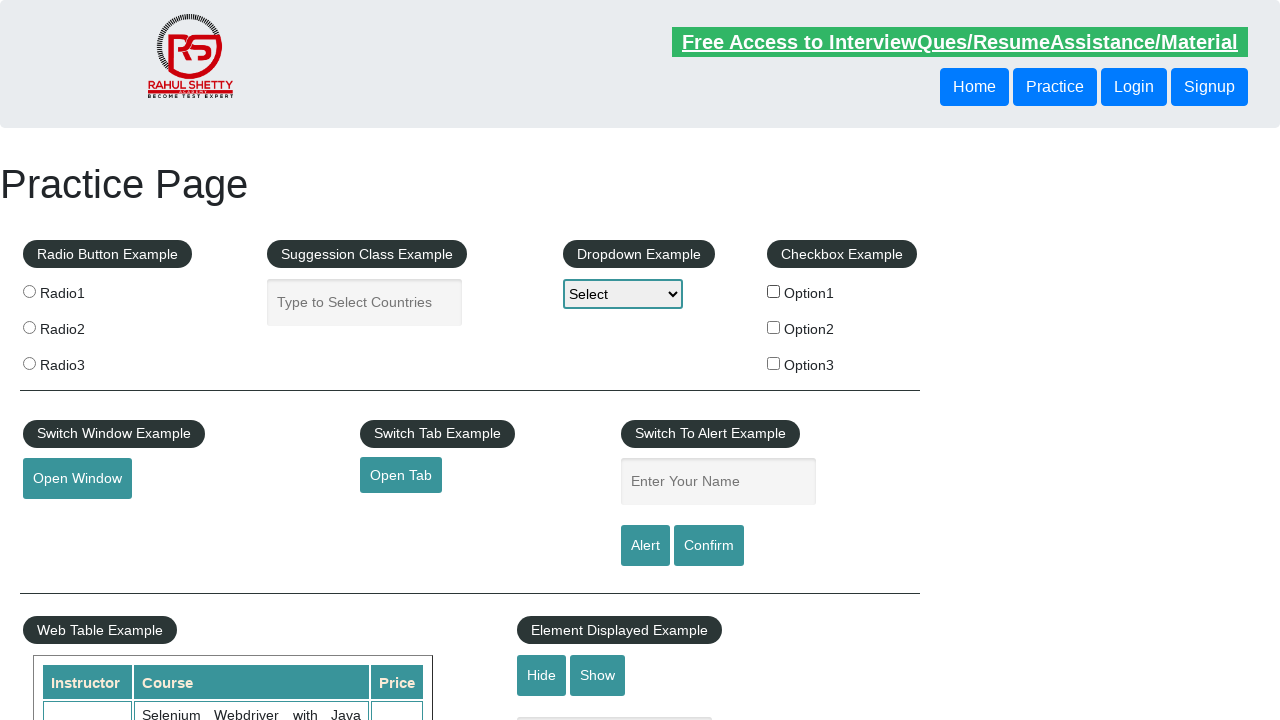